Tests link functionality by clicking on bad request link and home link

Starting URL: https://demoqa.com/links

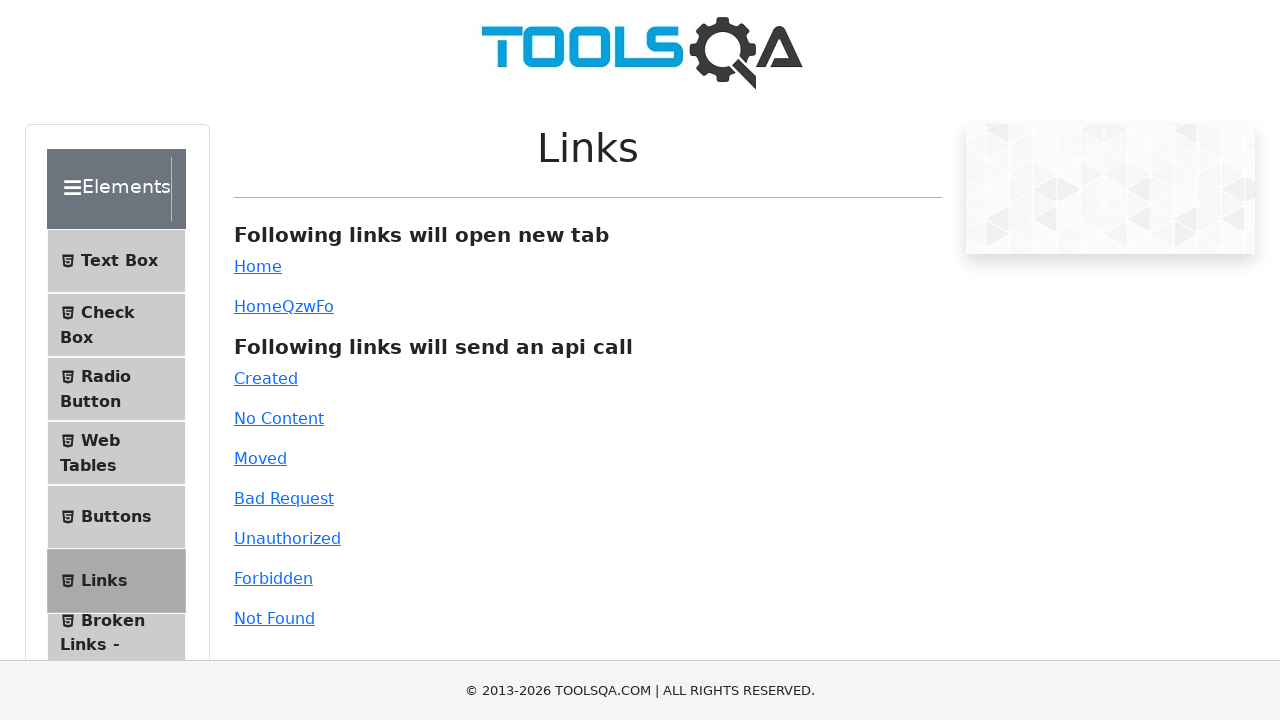

Clicked bad request link at (284, 498) on #bad-request
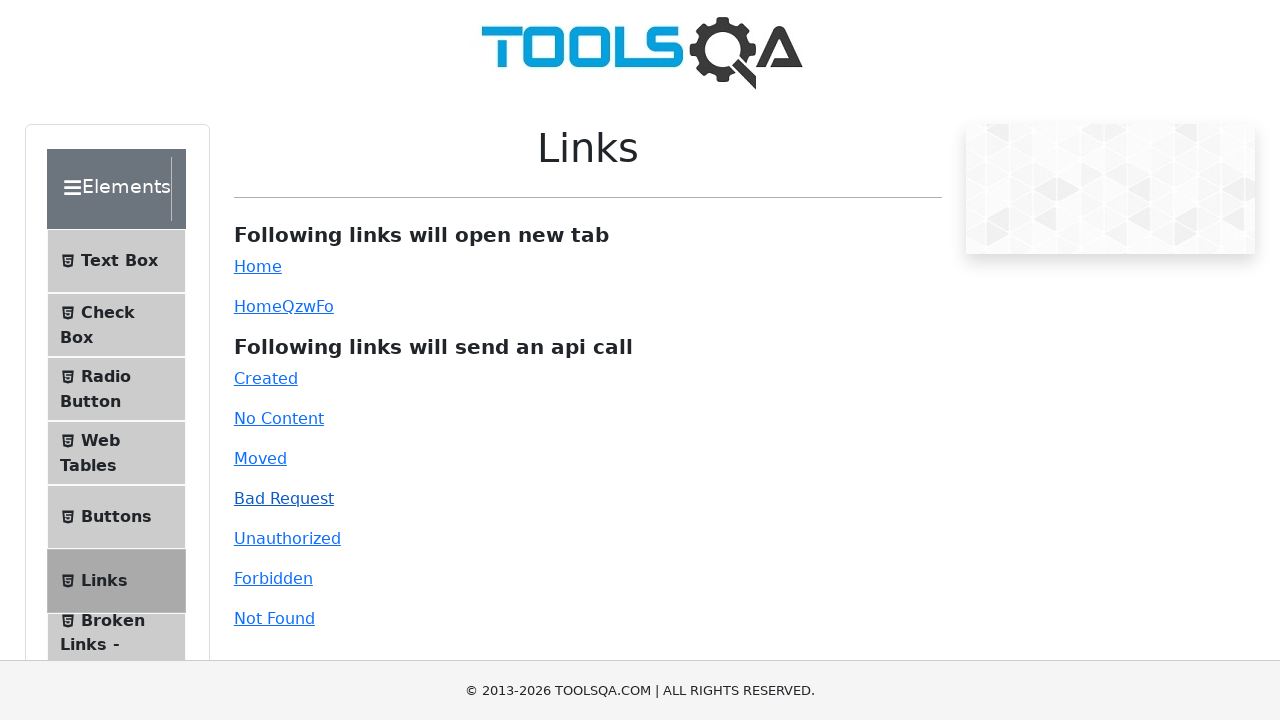

Response message appeared after clicking bad request link
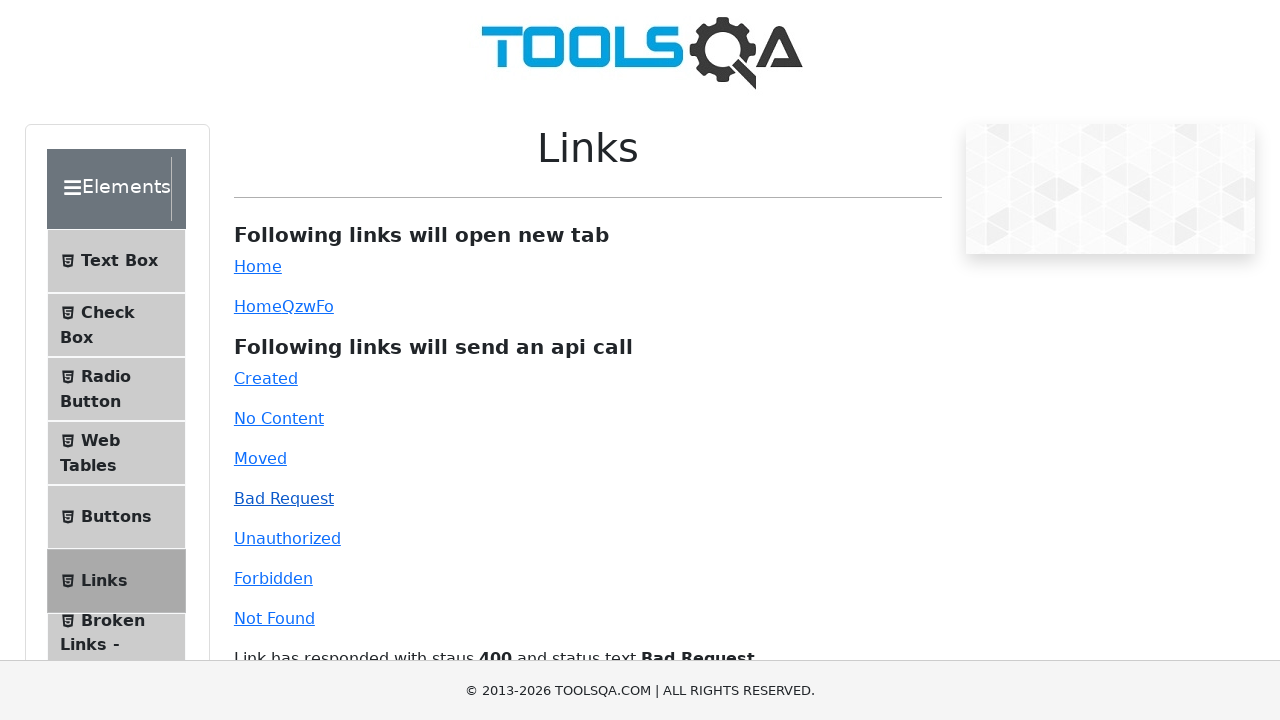

Clicked Home link at (258, 266) on text=Home
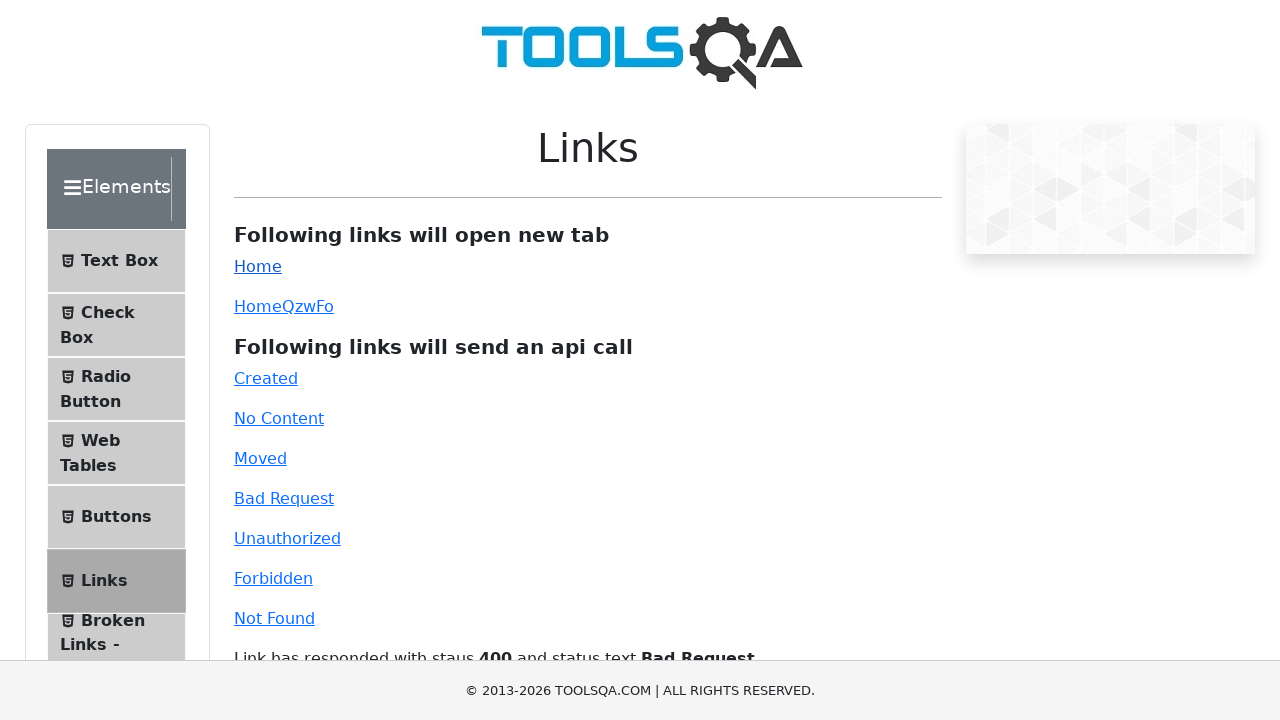

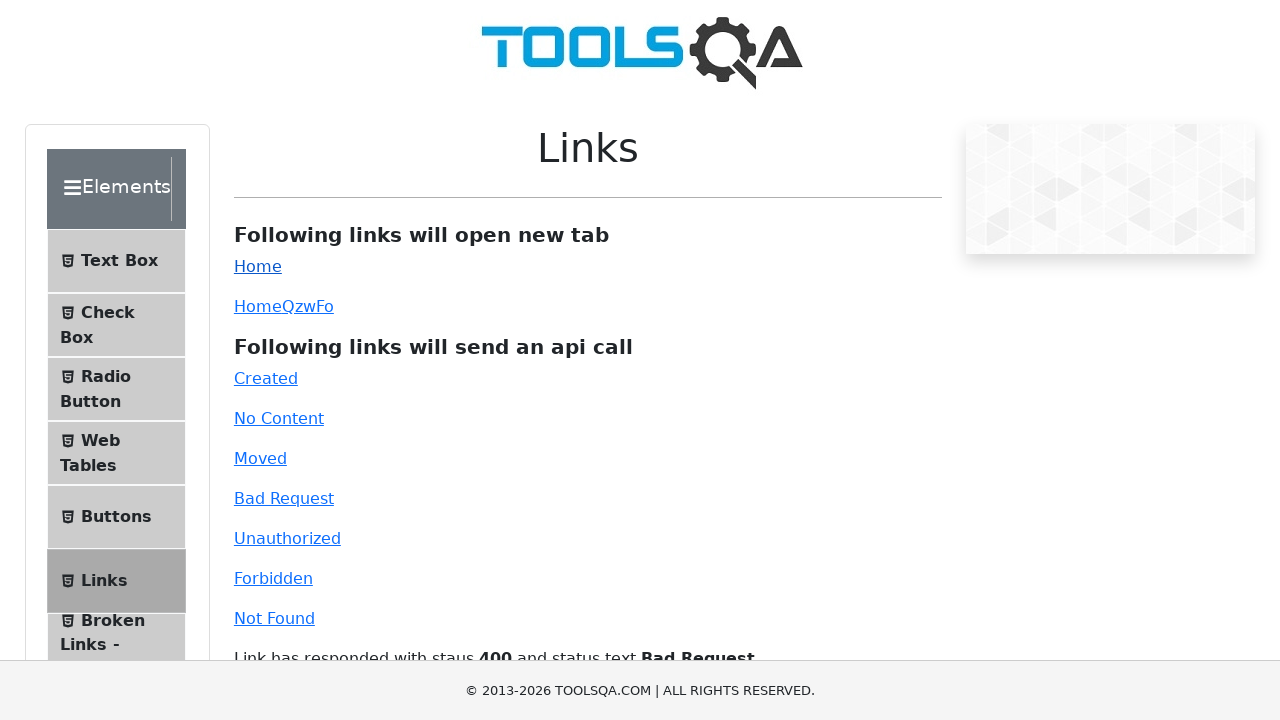